Tests adding a product (cucumber) to cart on an e-commerce practice site by clicking the add to cart button

Starting URL: https://www.rahulshettyacademy.com/seleniumPractise/

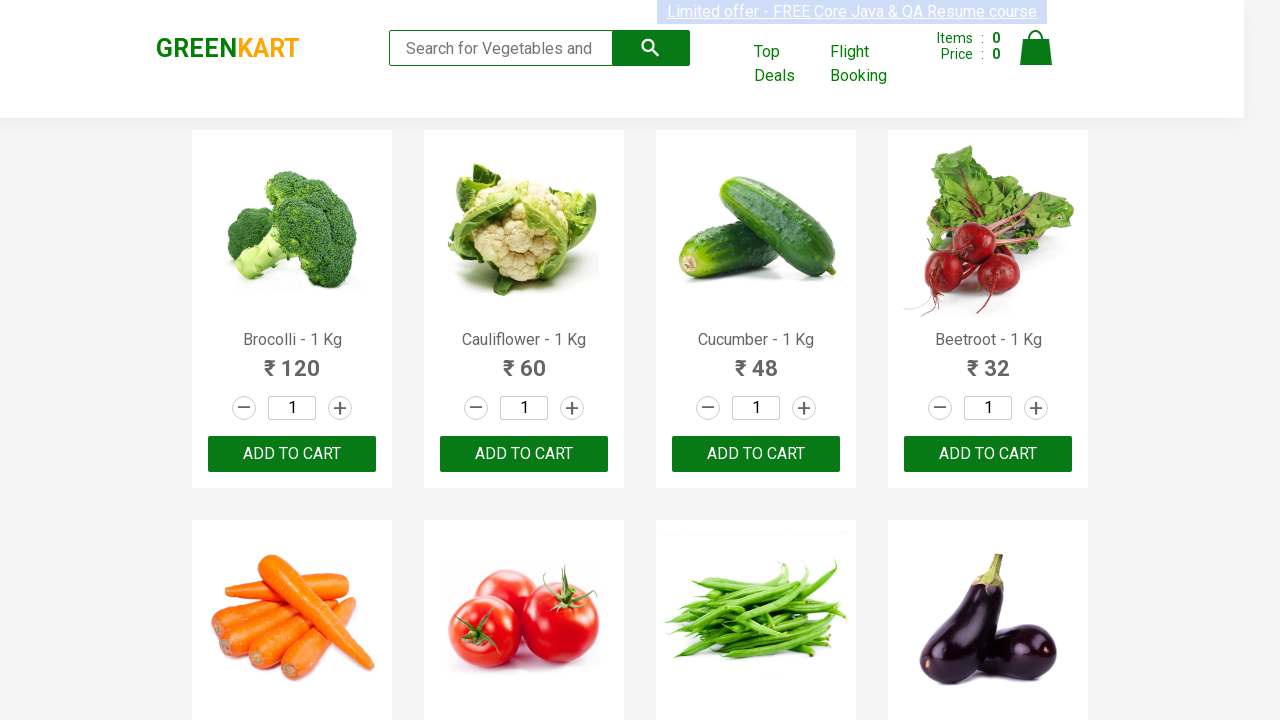

Clicked add to cart button for cucumber product (third item) at (756, 454) on #root > div > div.products-wrapper > div > div:nth-child(3) > div.product-action
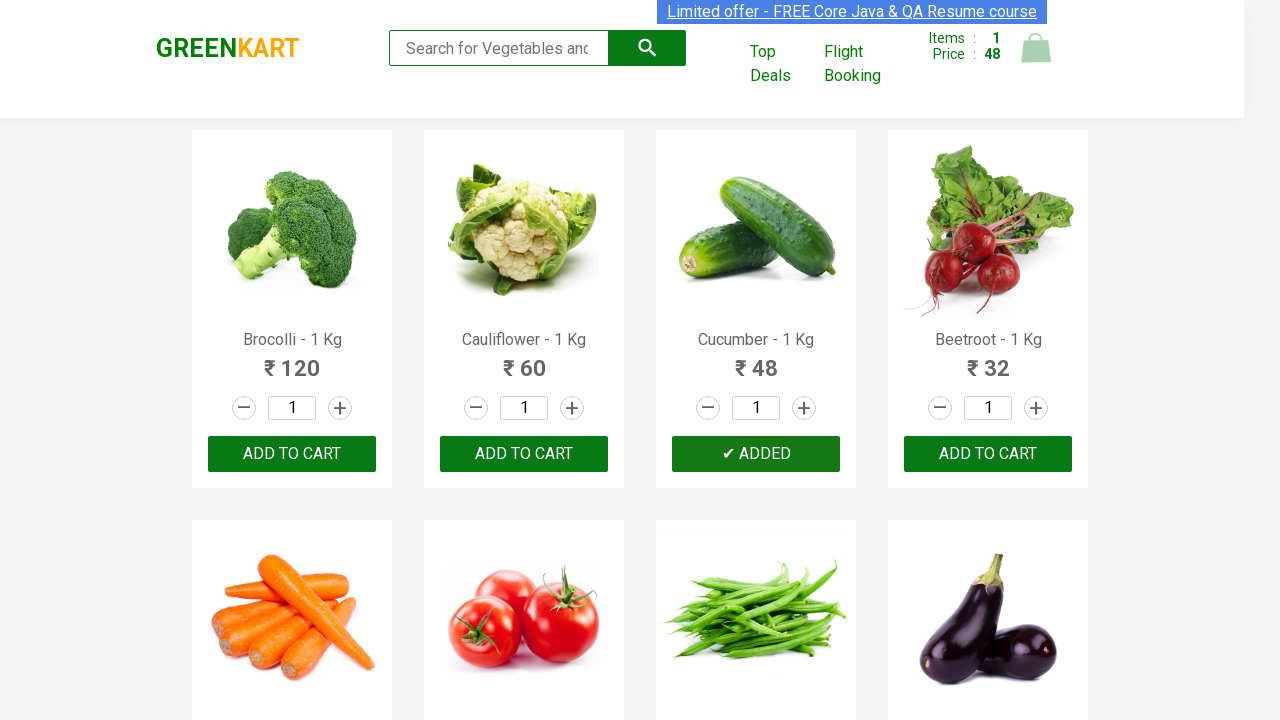

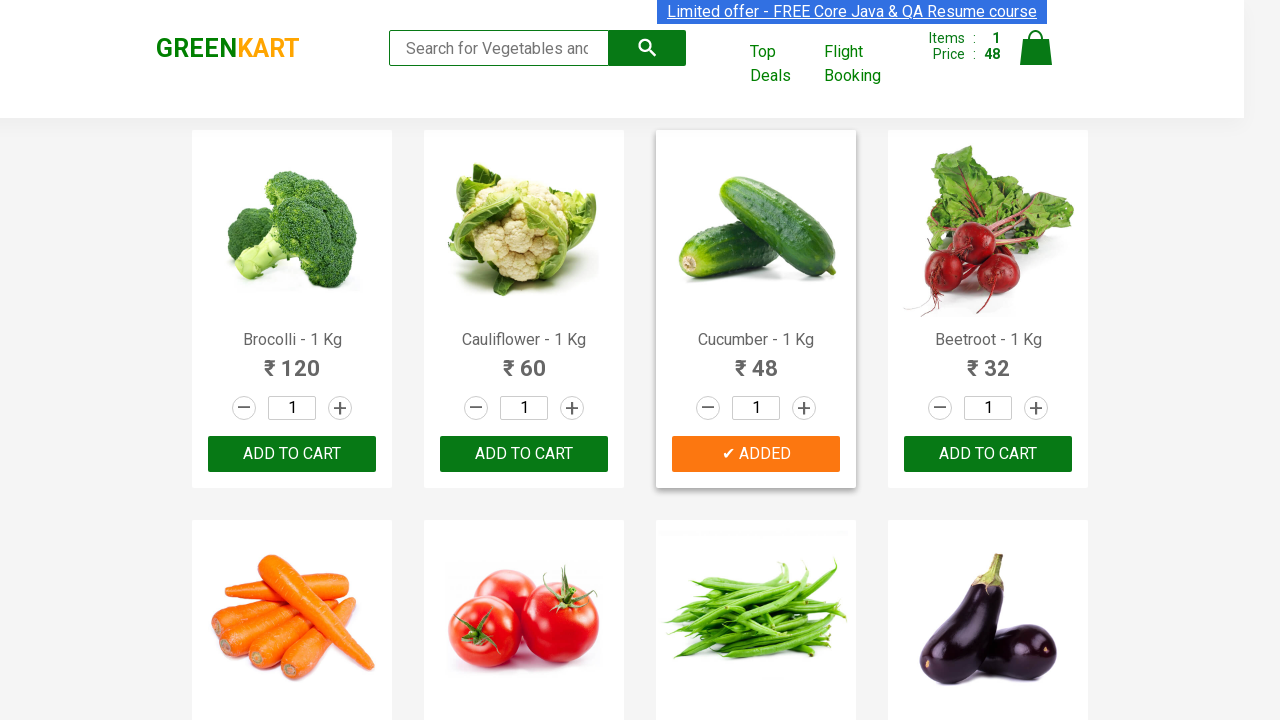